Tests that edits are saved when the edit field loses focus (blur event)

Starting URL: https://demo.playwright.dev/todomvc

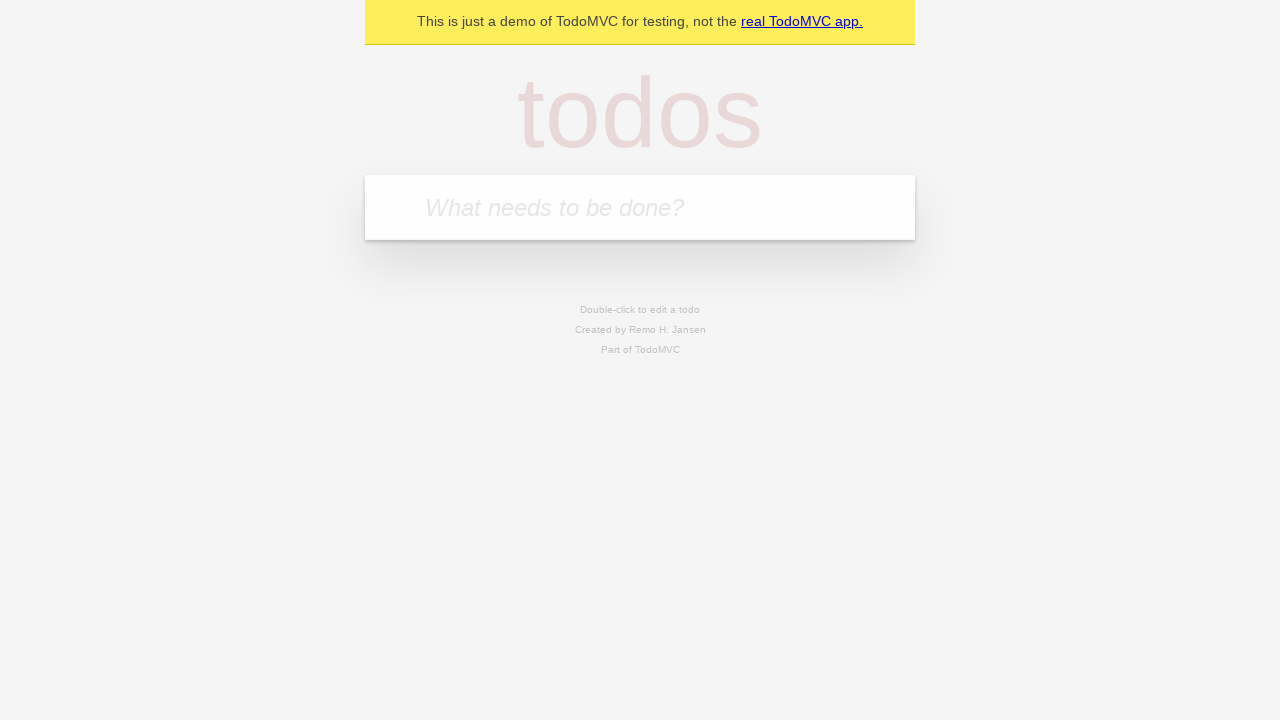

Filled todo input with 'buy some cheese' on internal:attr=[placeholder="What needs to be done?"i]
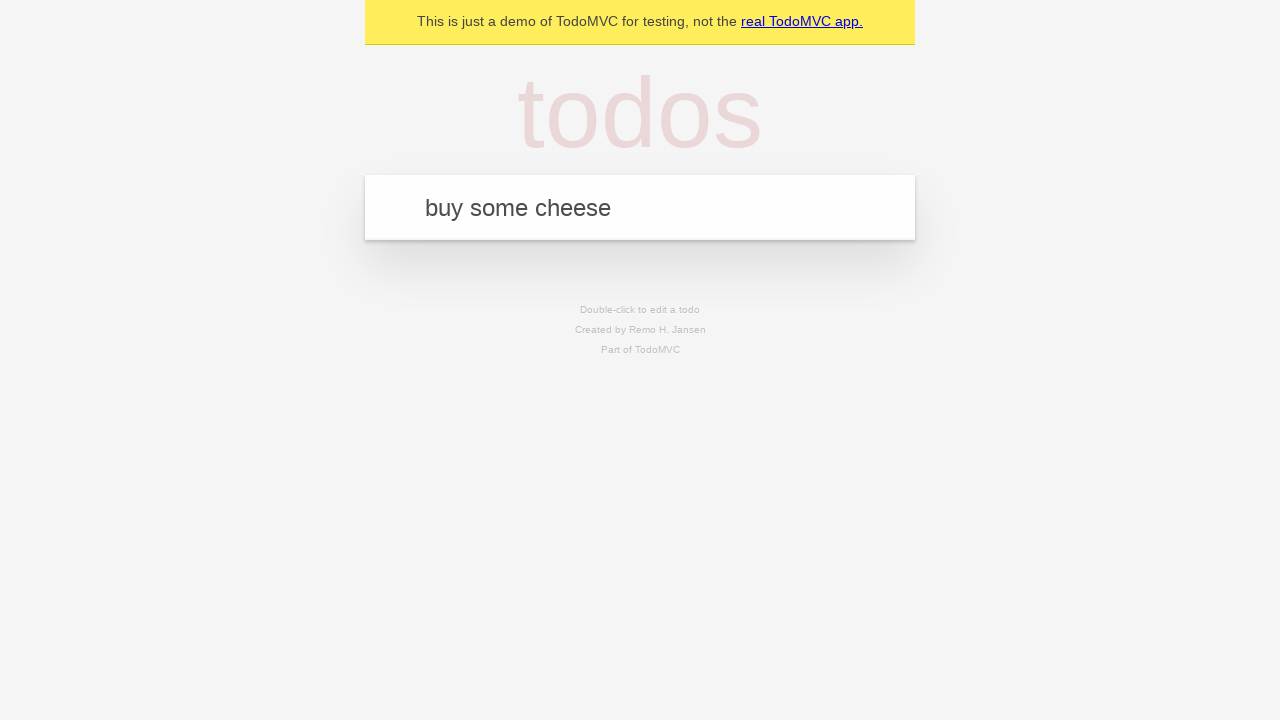

Pressed Enter to create first todo on internal:attr=[placeholder="What needs to be done?"i]
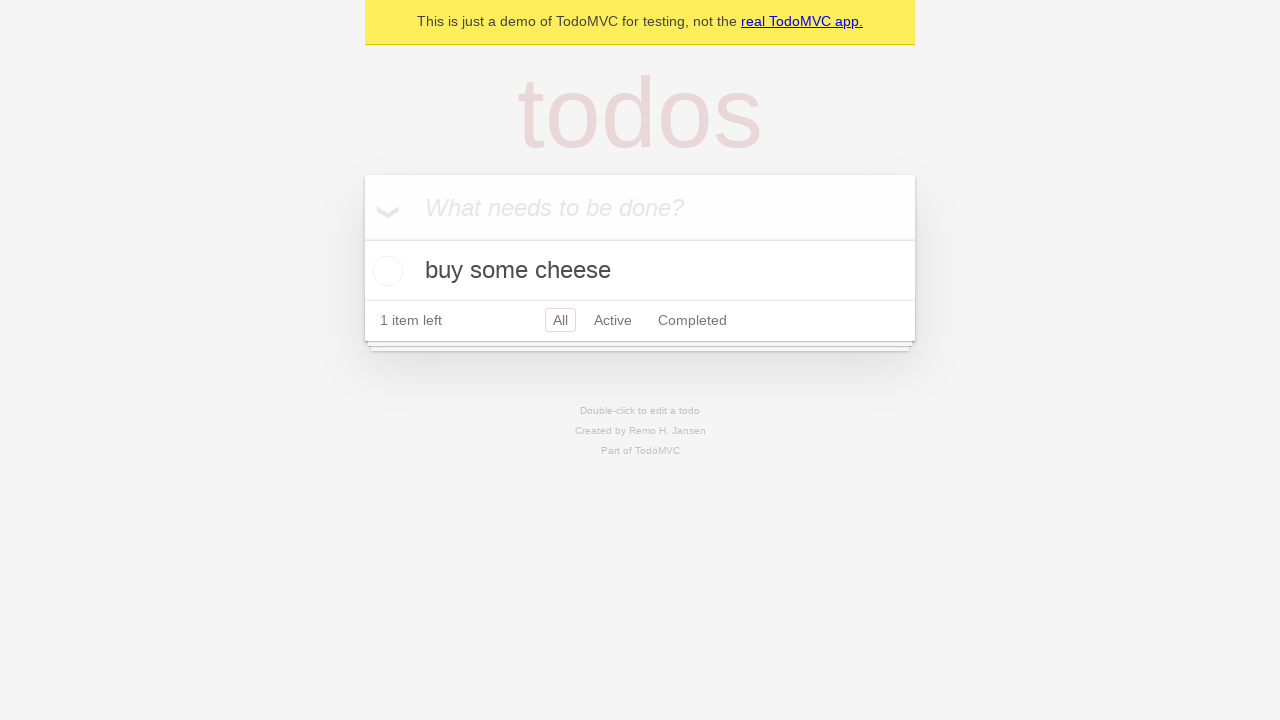

Filled todo input with 'feed the cat' on internal:attr=[placeholder="What needs to be done?"i]
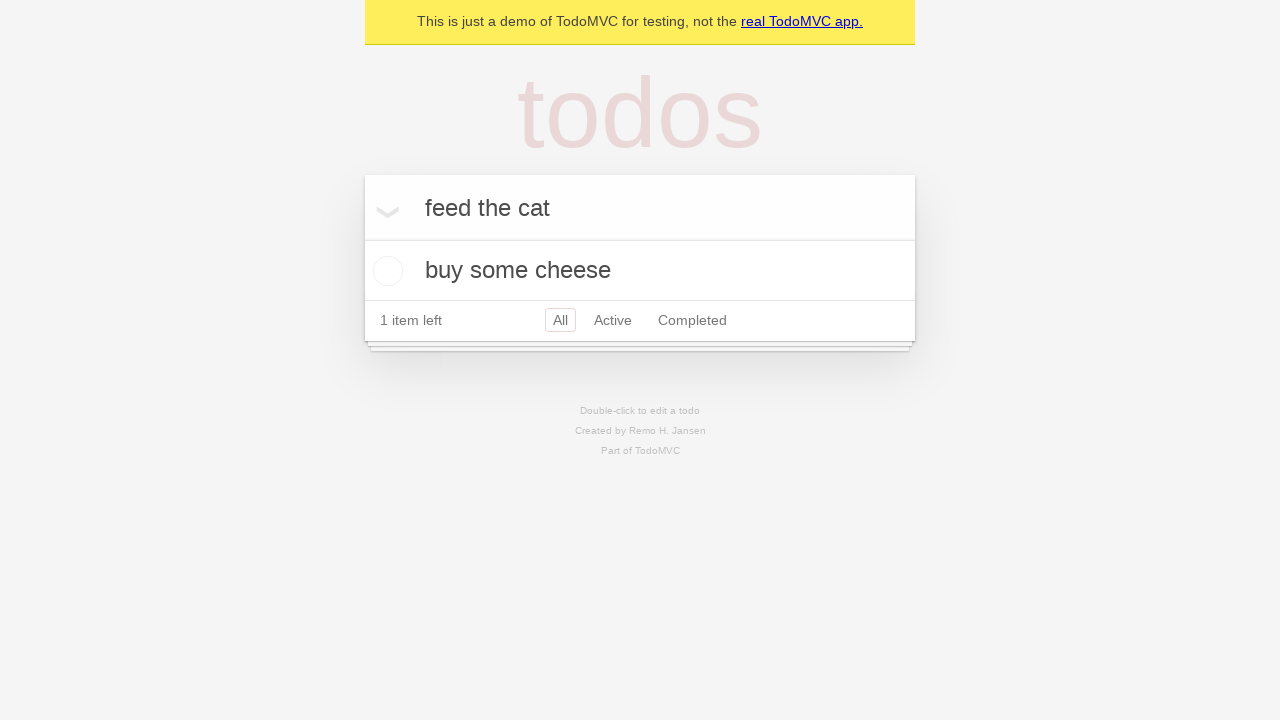

Pressed Enter to create second todo on internal:attr=[placeholder="What needs to be done?"i]
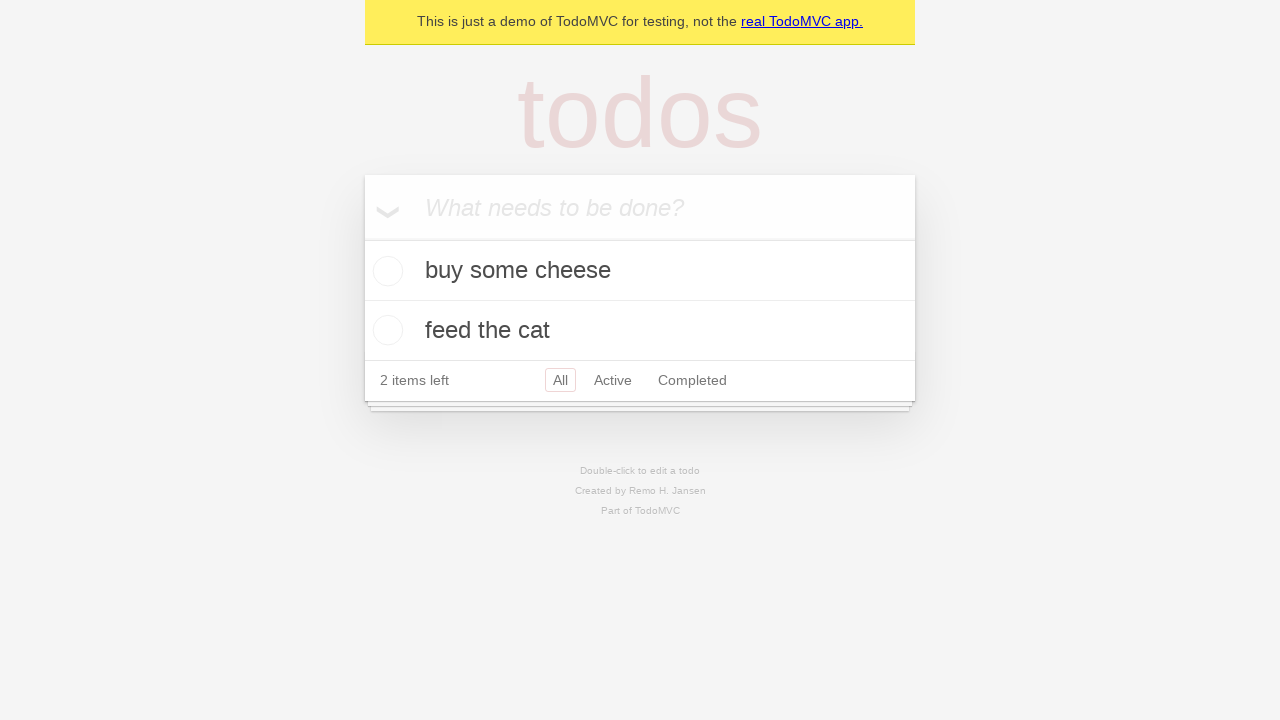

Filled todo input with 'book a doctors appointment' on internal:attr=[placeholder="What needs to be done?"i]
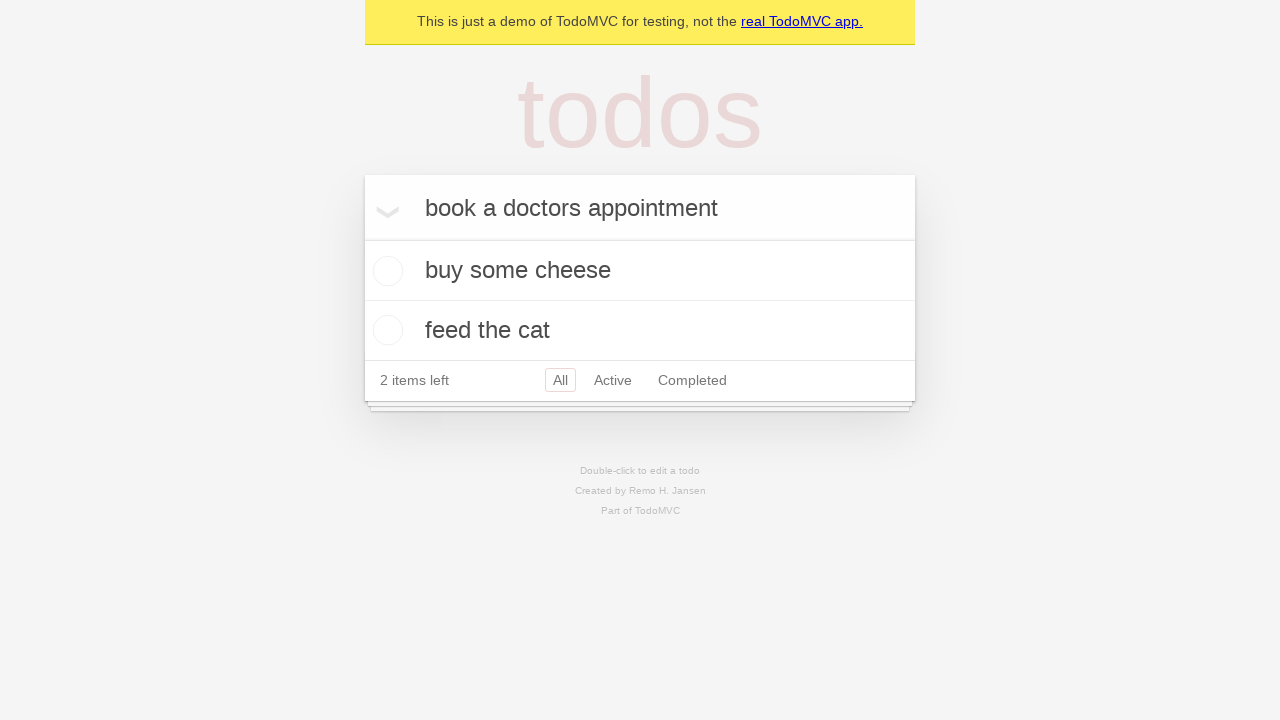

Pressed Enter to create third todo on internal:attr=[placeholder="What needs to be done?"i]
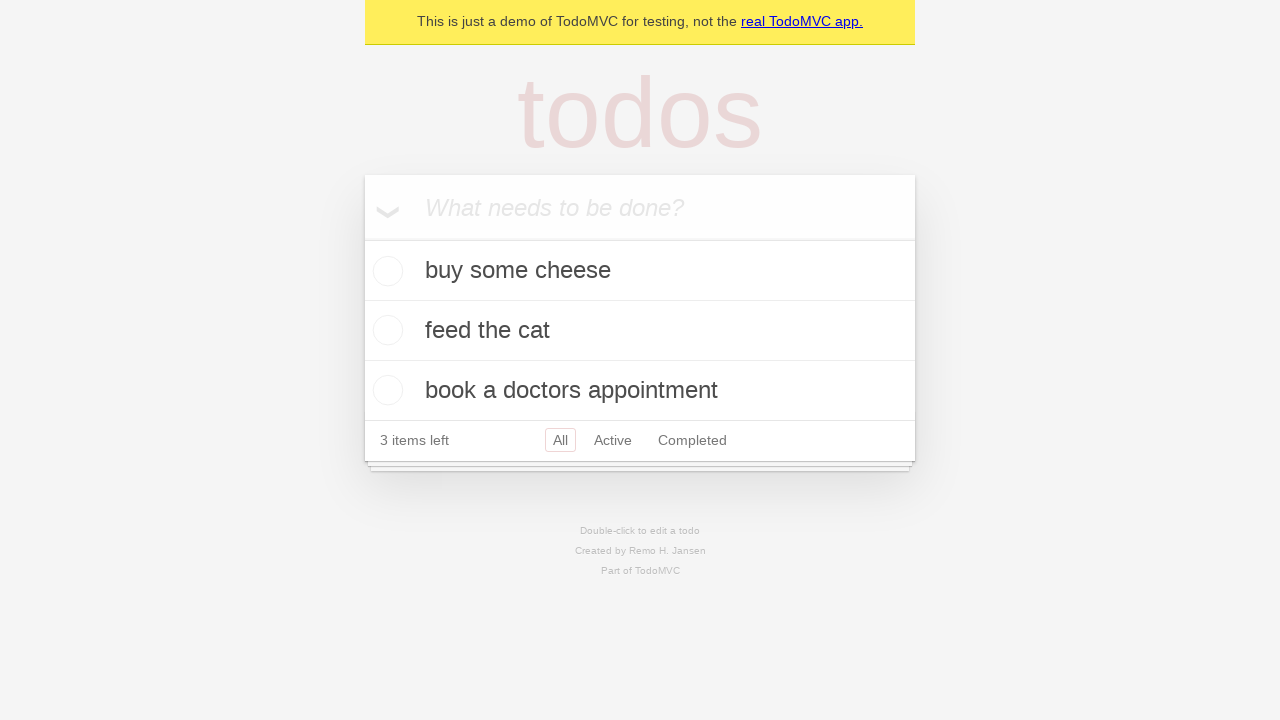

Double-clicked second todo item to enter edit mode at (640, 331) on internal:testid=[data-testid="todo-item"s] >> nth=1
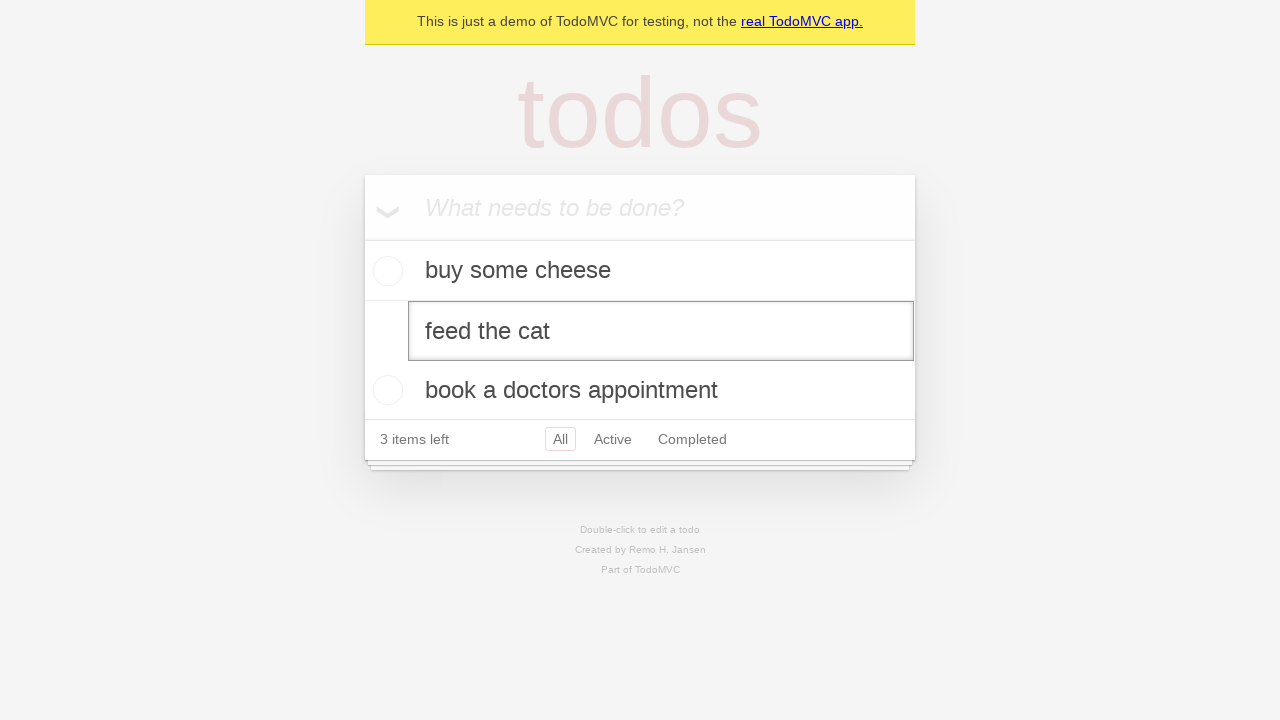

Filled edit field with 'buy some sausages' on internal:testid=[data-testid="todo-item"s] >> nth=1 >> internal:role=textbox[nam
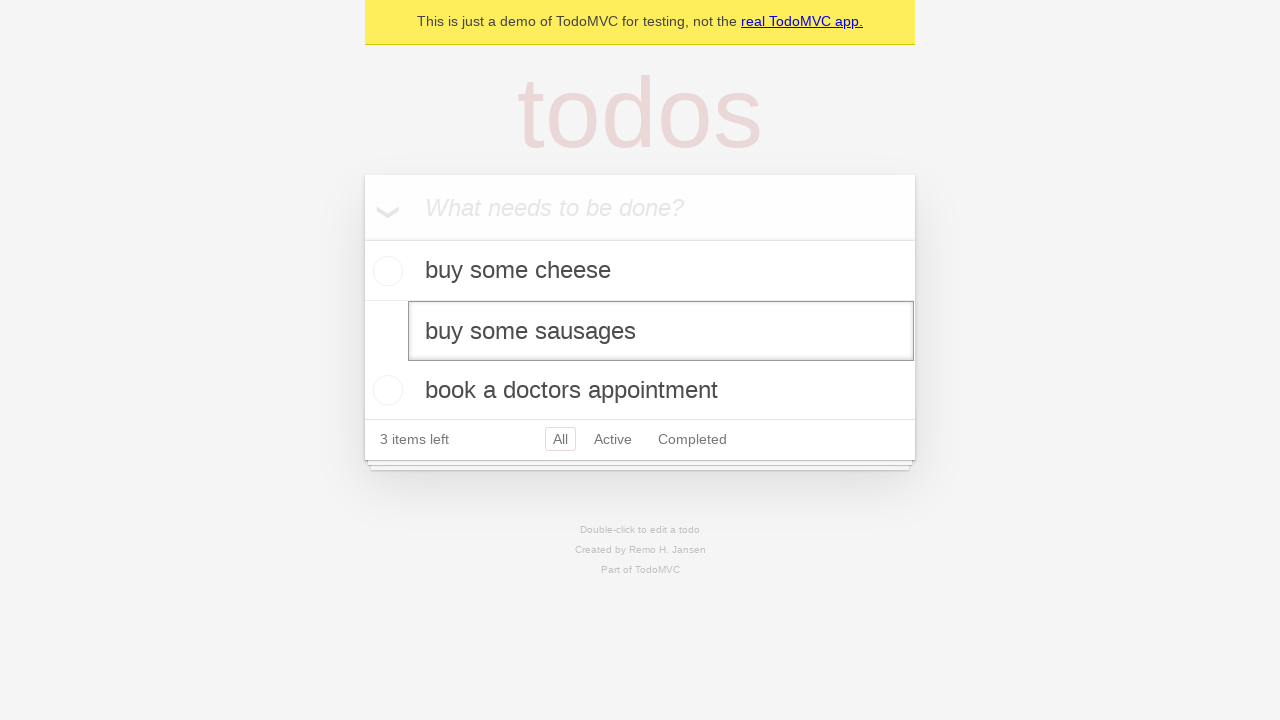

Dispatched blur event to save edits on unfocus
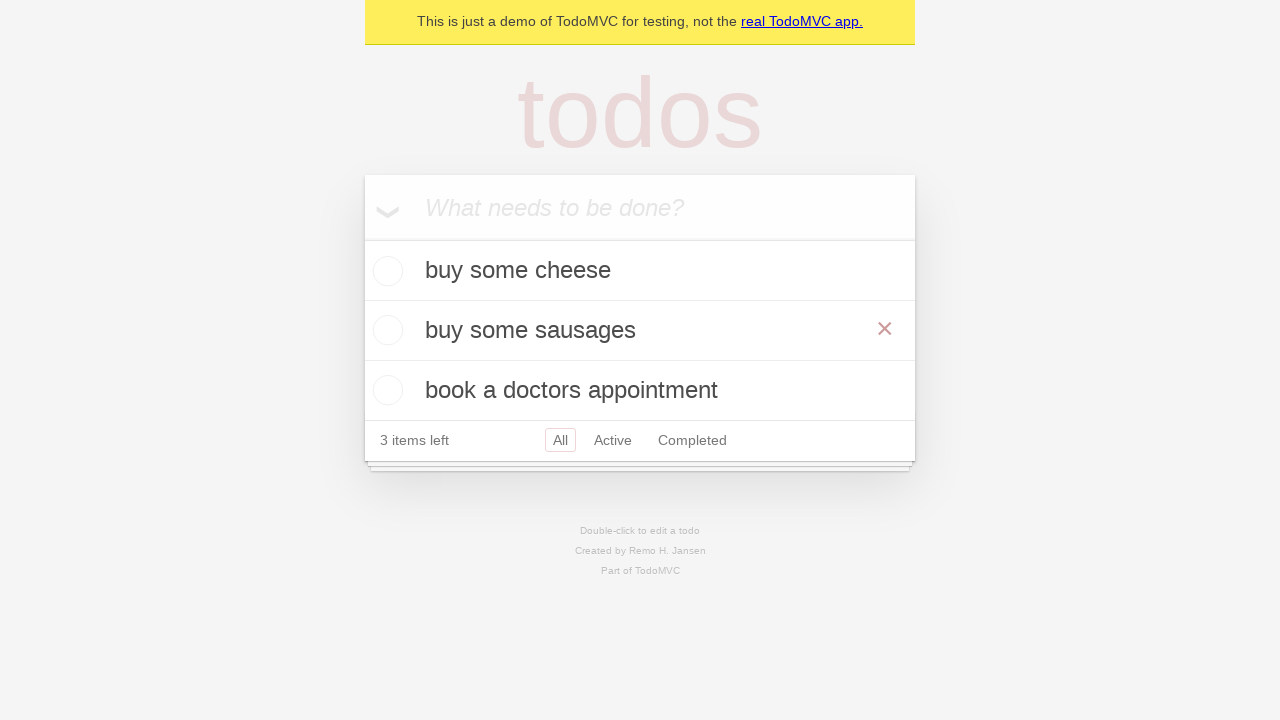

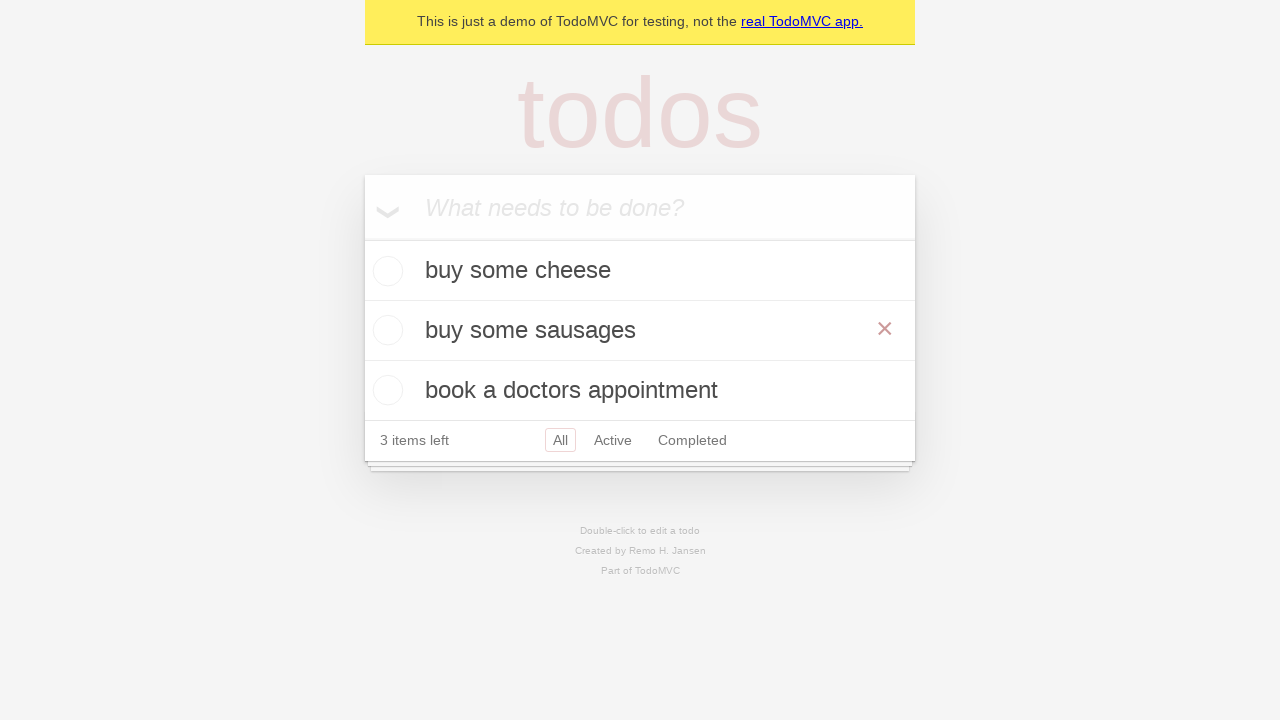